Tests scrolling an element to the middle of the viewport by navigating to W3Schools homepage and clicking on the JavaScript heading element

Starting URL: https://www.w3schools.com/

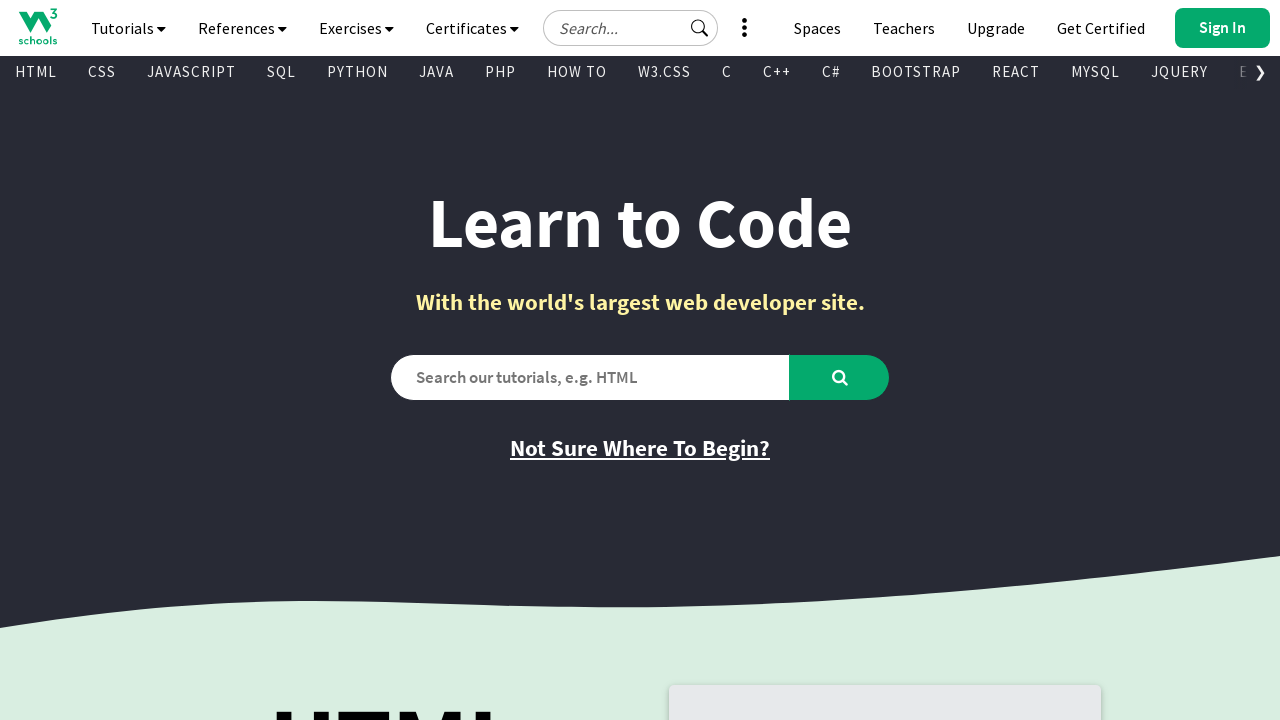

Navigated to W3Schools homepage
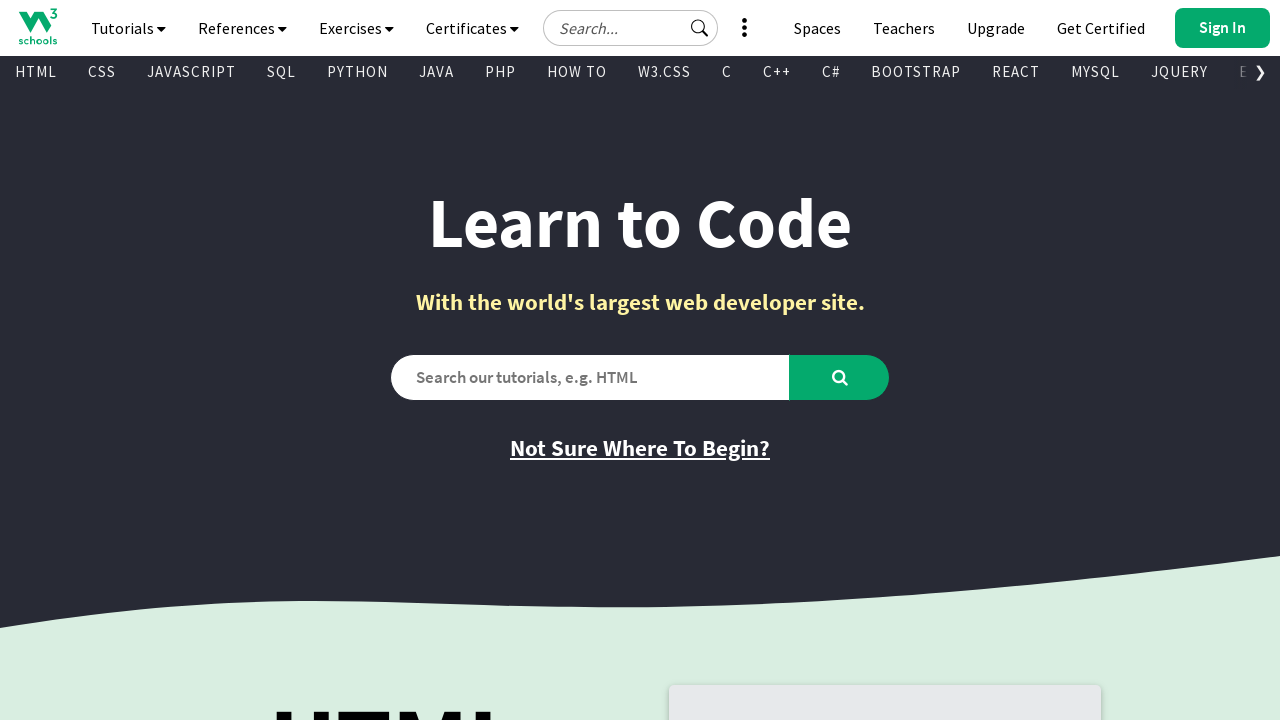

Clicked on JavaScript heading element to scroll to middle of viewport at (395, 360) on xpath=//h1[.='JavaScript']
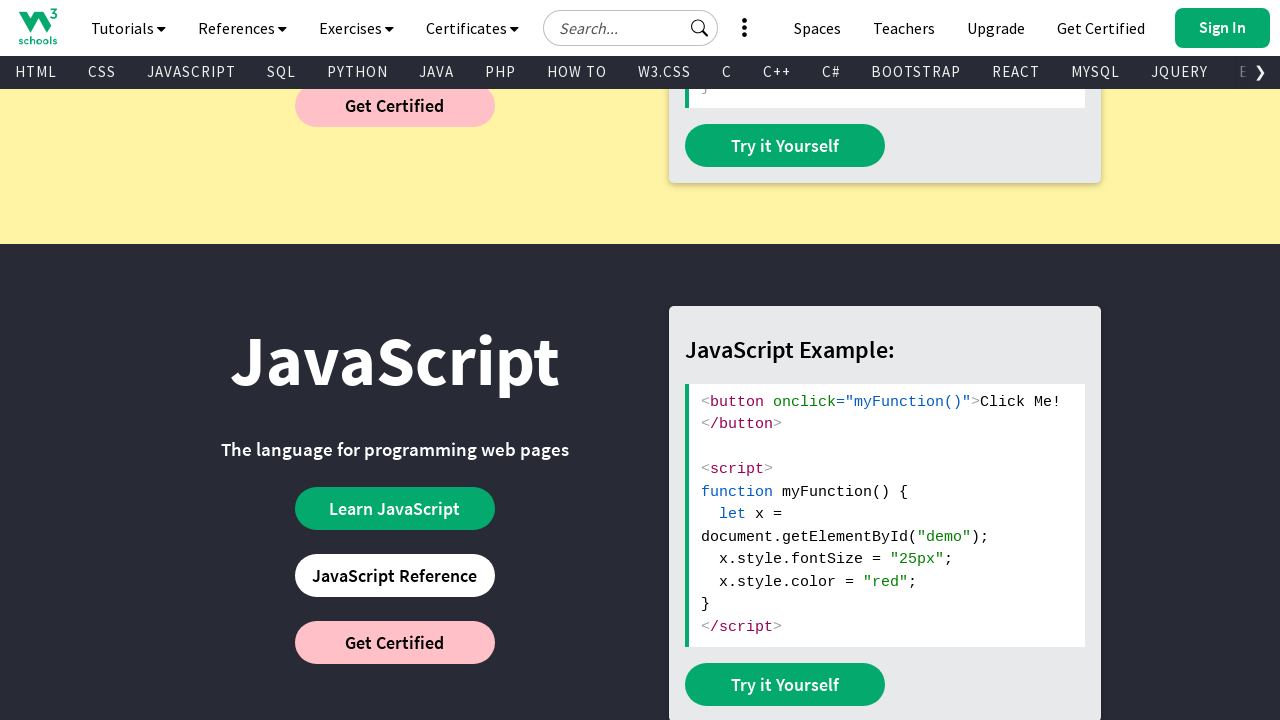

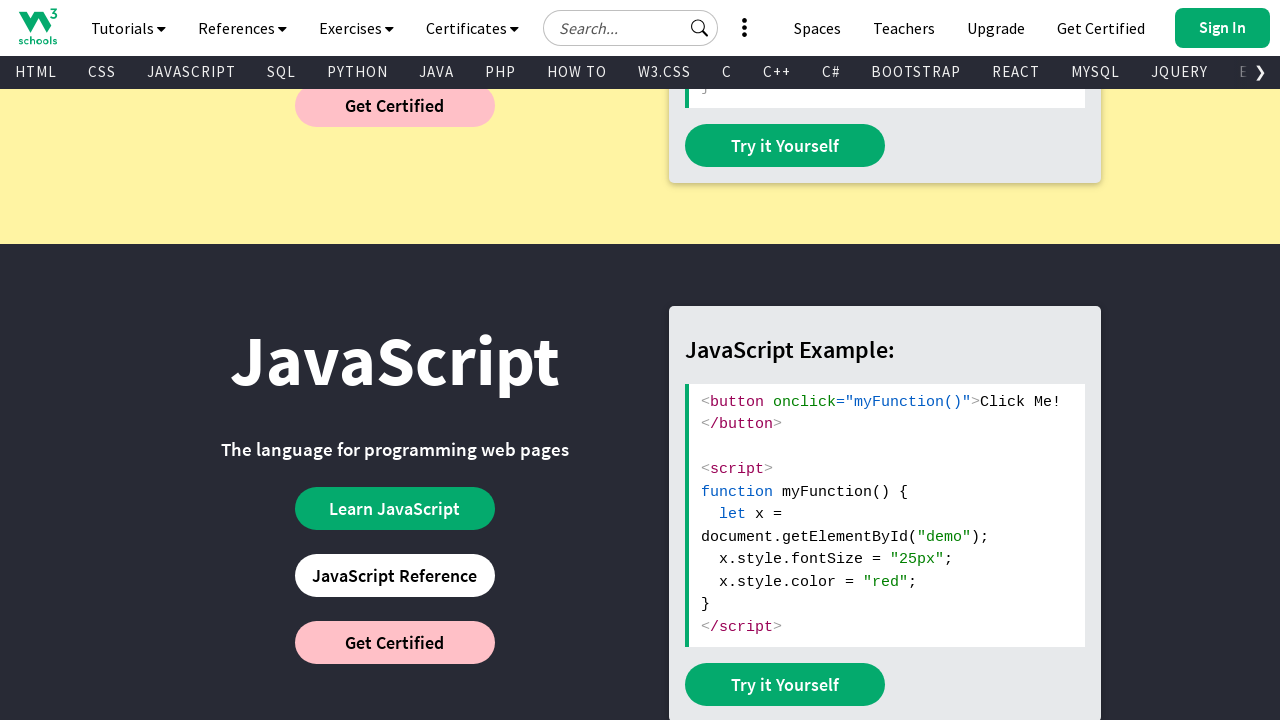